Tests dropdown functionality by navigating to the dropdown page and selecting options by visible text and index

Starting URL: https://the-internet.herokuapp.com/

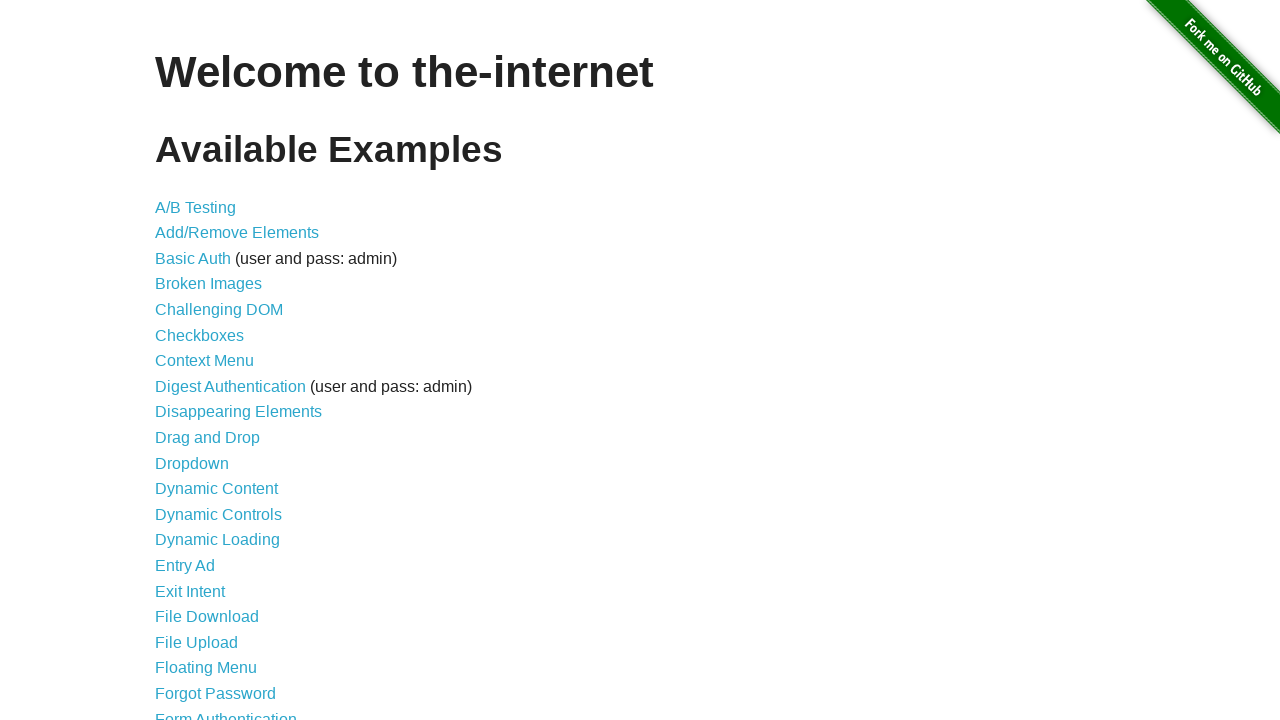

Navigated to the-internet.herokuapp.com homepage
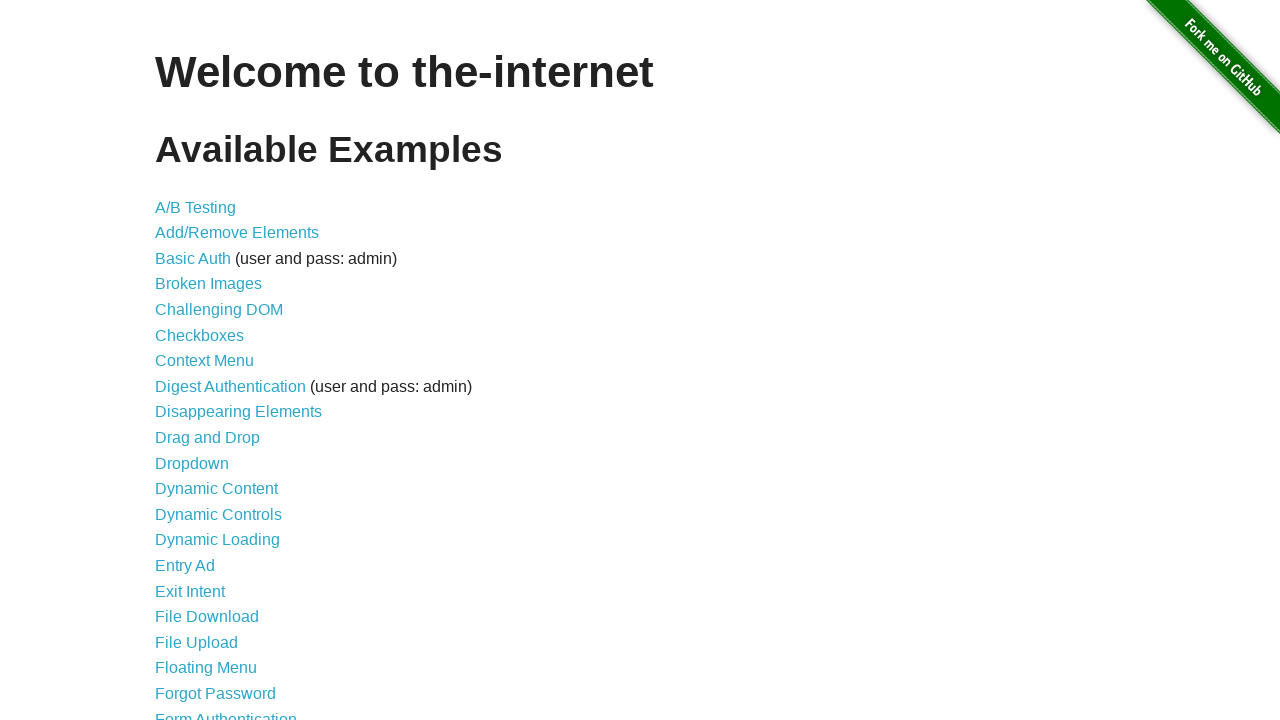

Clicked on Dropdown link at (192, 463) on xpath=//a[normalize-space()='Dropdown']
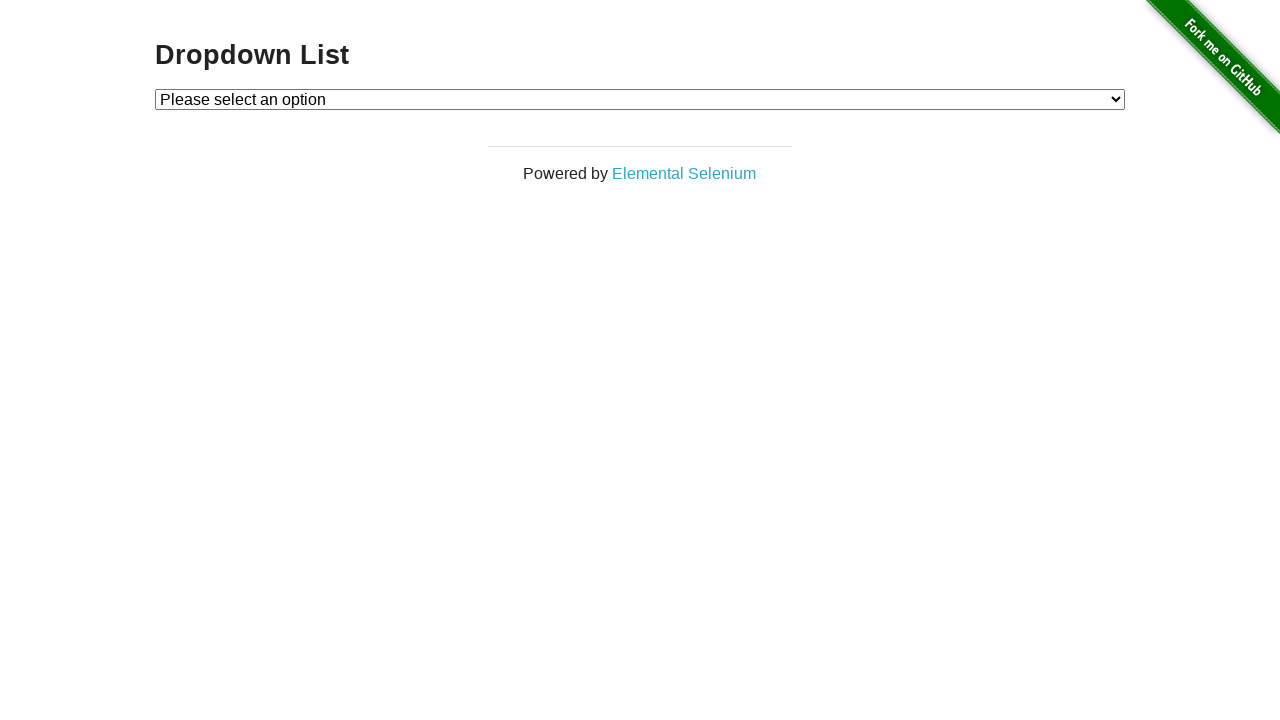

Dropdown element loaded and visible
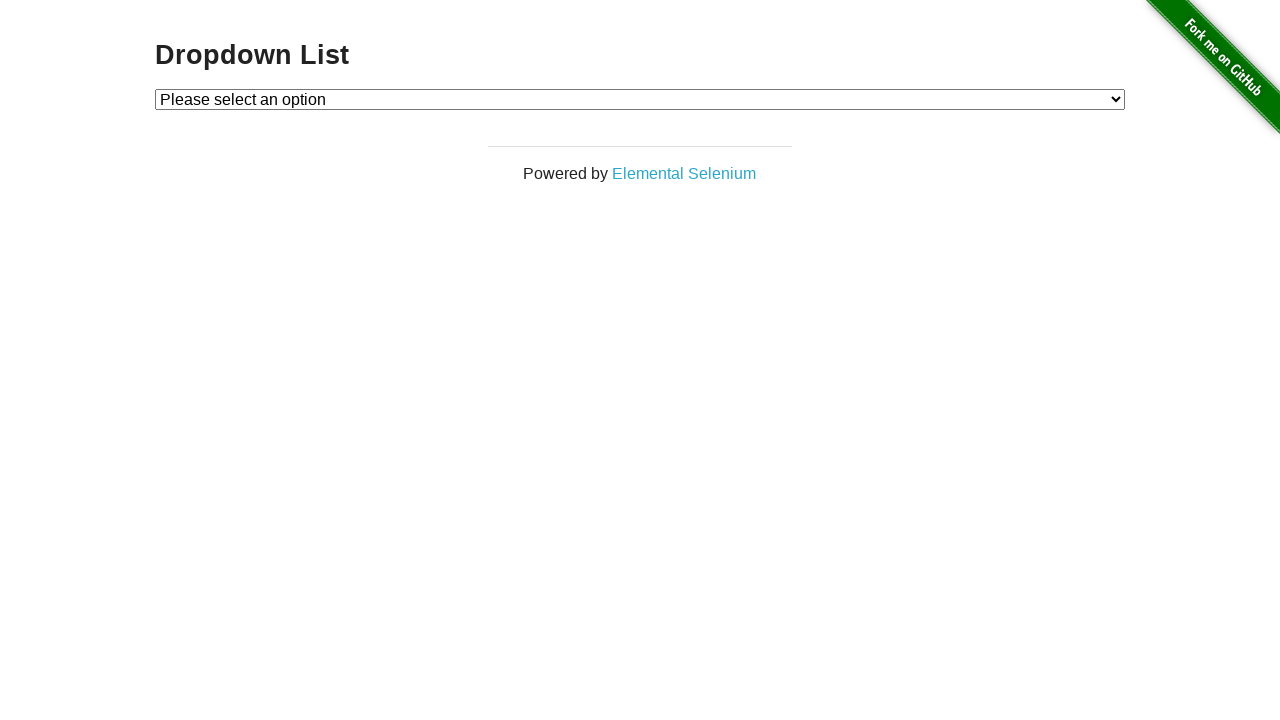

Selected Option 1 by visible text on #dropdown
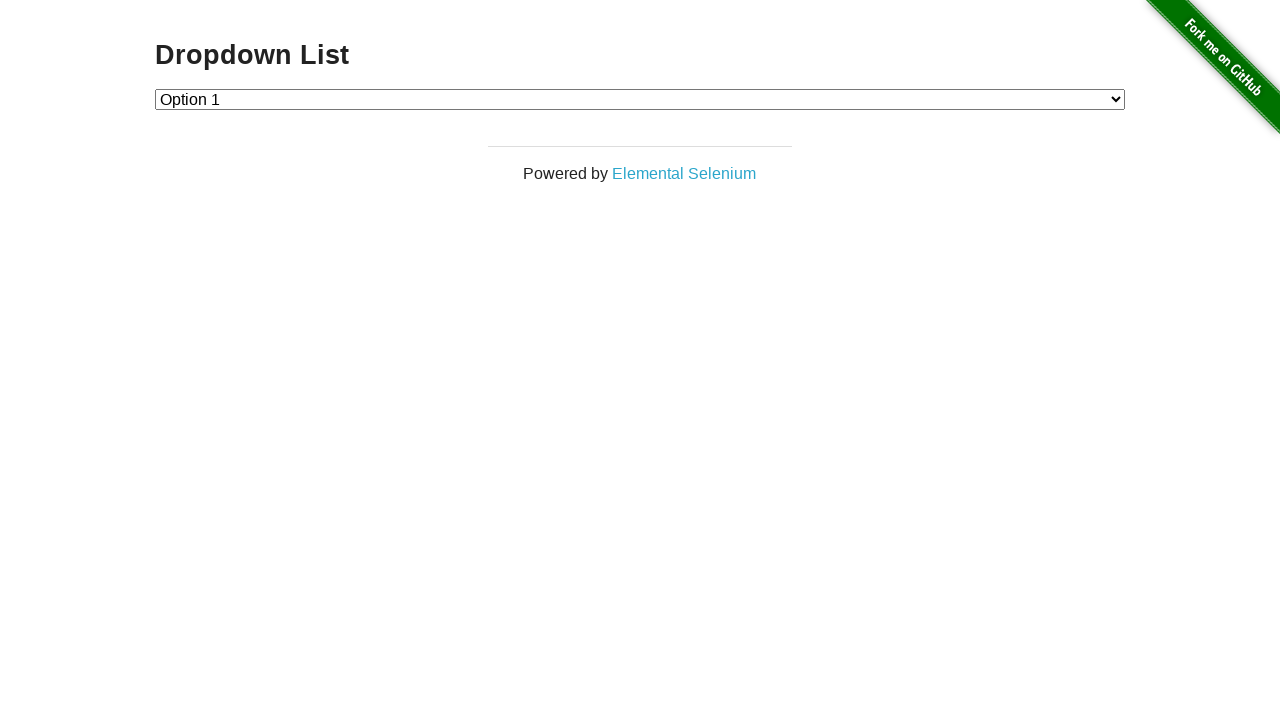

Selected Option 2 by index on #dropdown
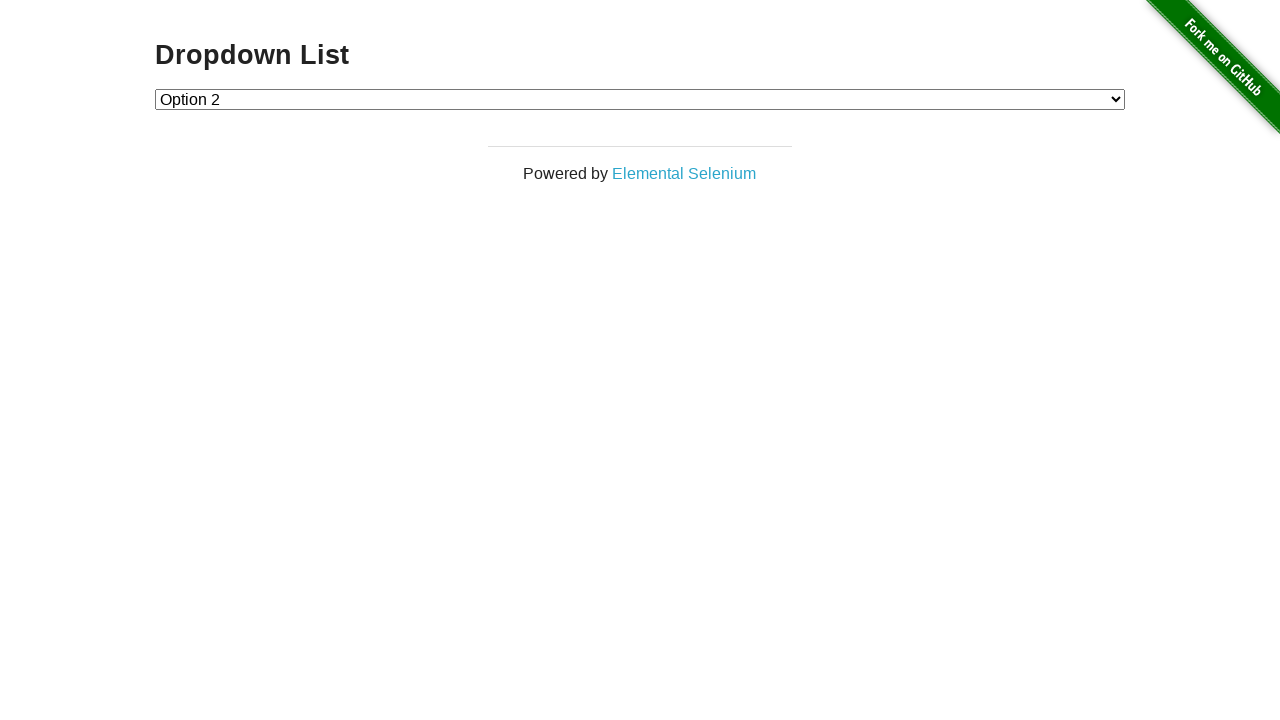

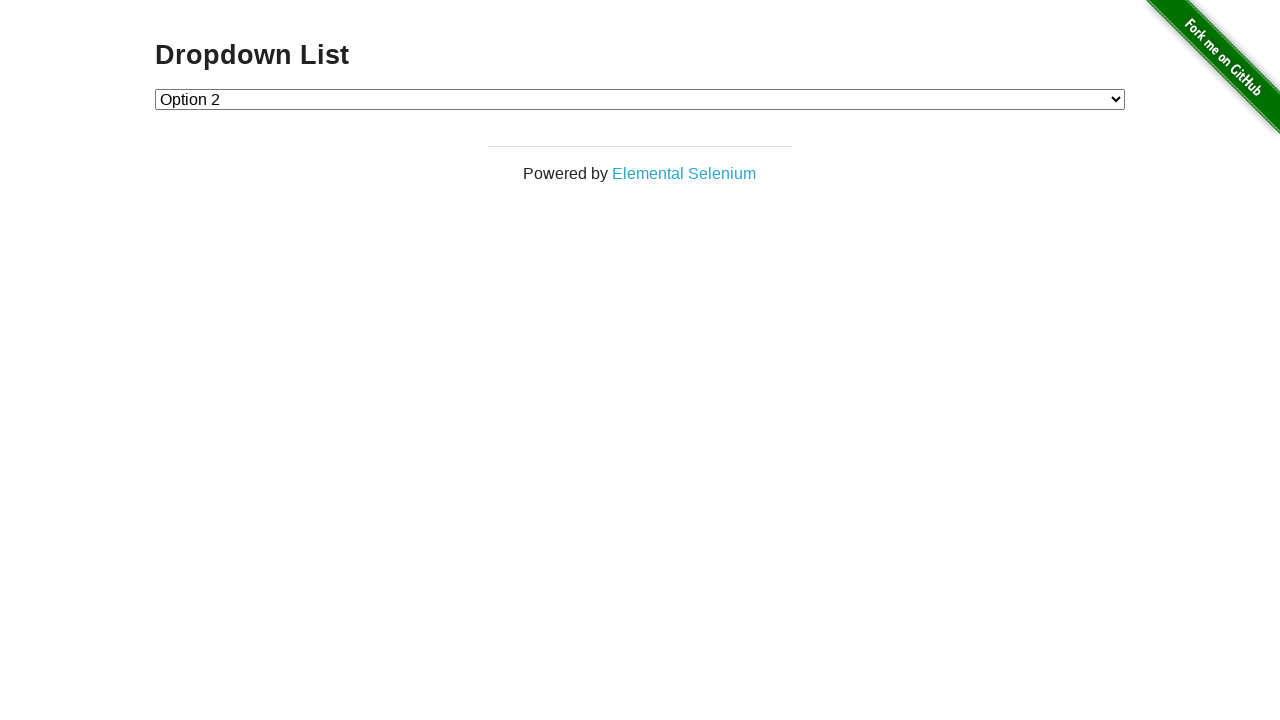